Tests window switching functionality by opening a new tab and cycling through all open windows

Starting URL: https://formy-project.herokuapp.com/switch-window

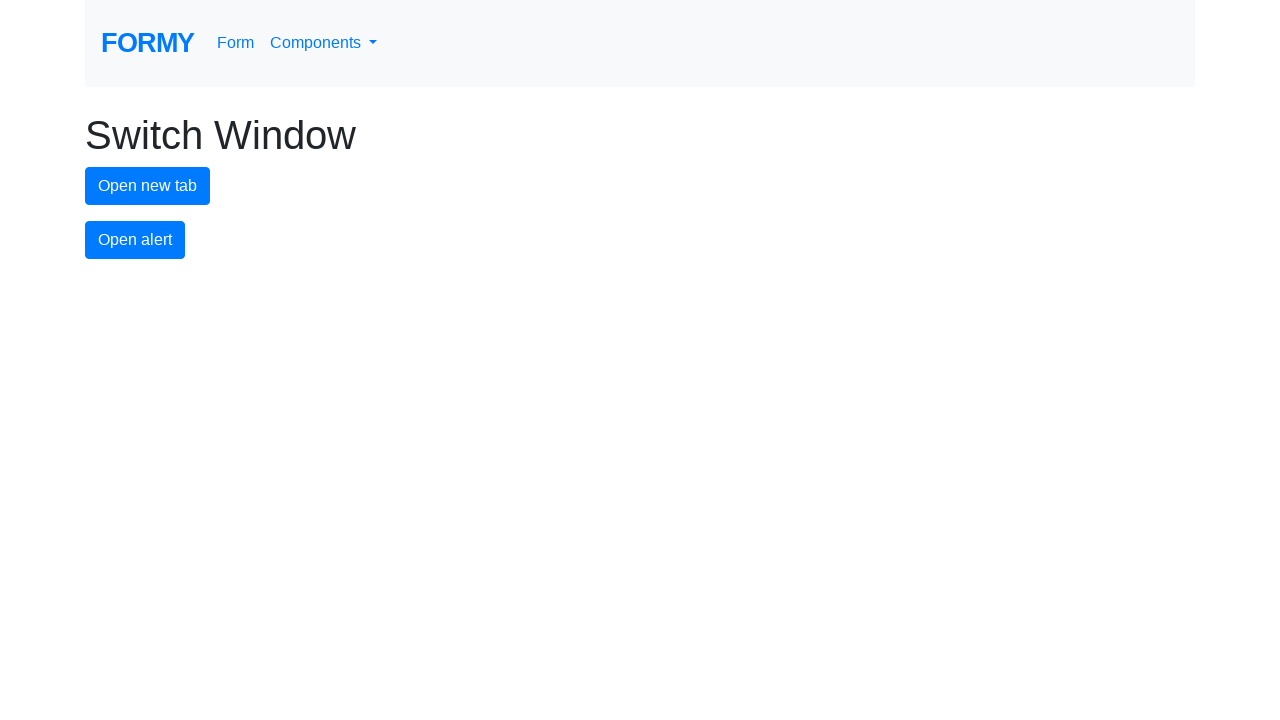

Clicked button to open new tab at (148, 186) on #new-tab-button
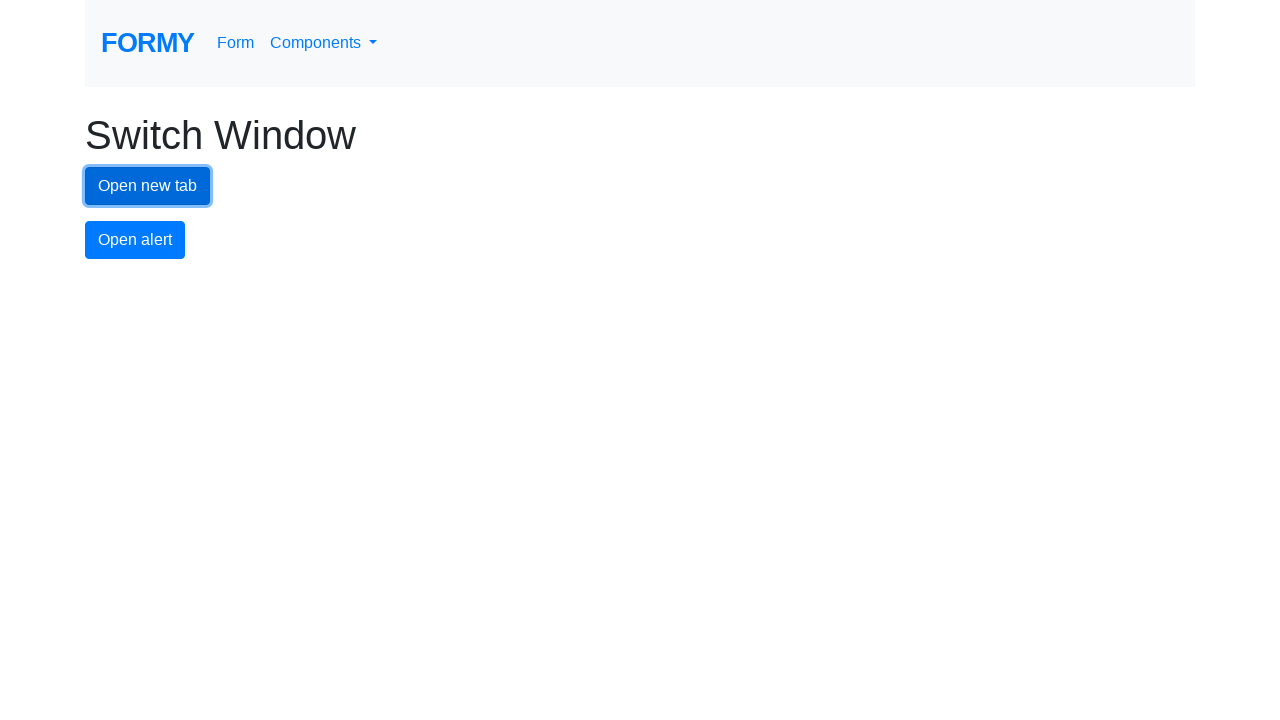

Stored reference to current page
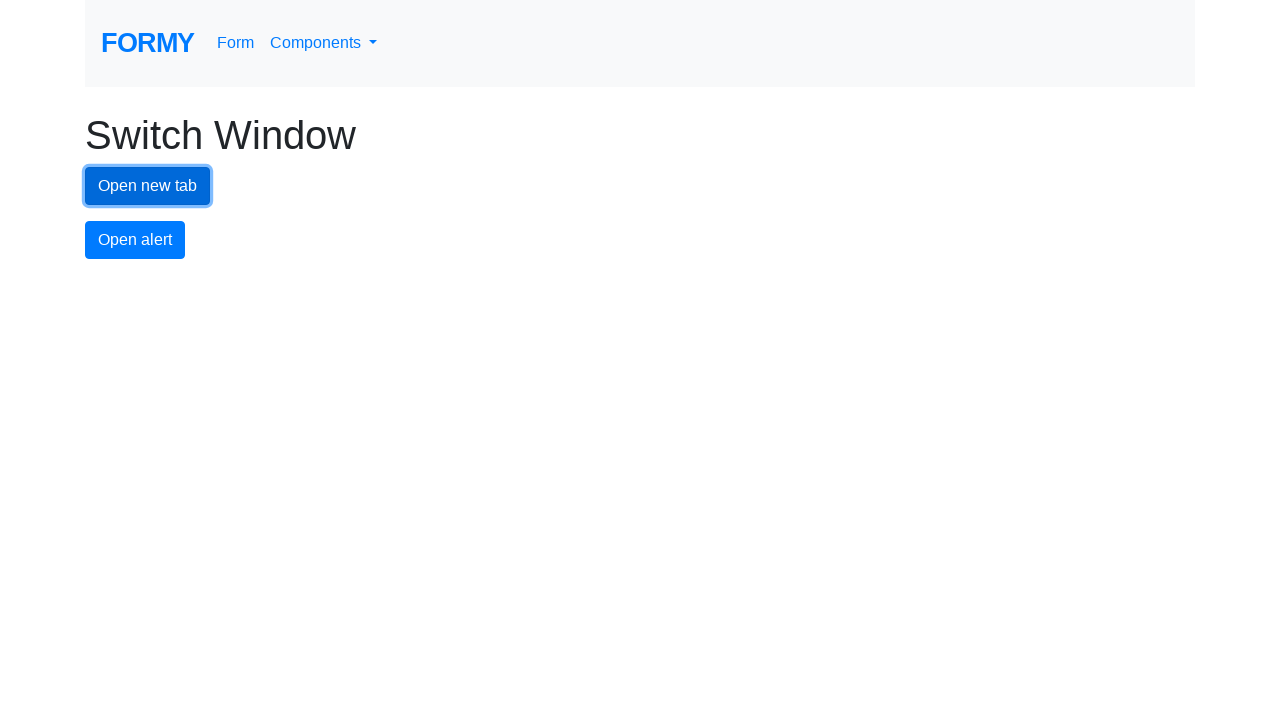

Retrieved all open pages/tabs - count: 2
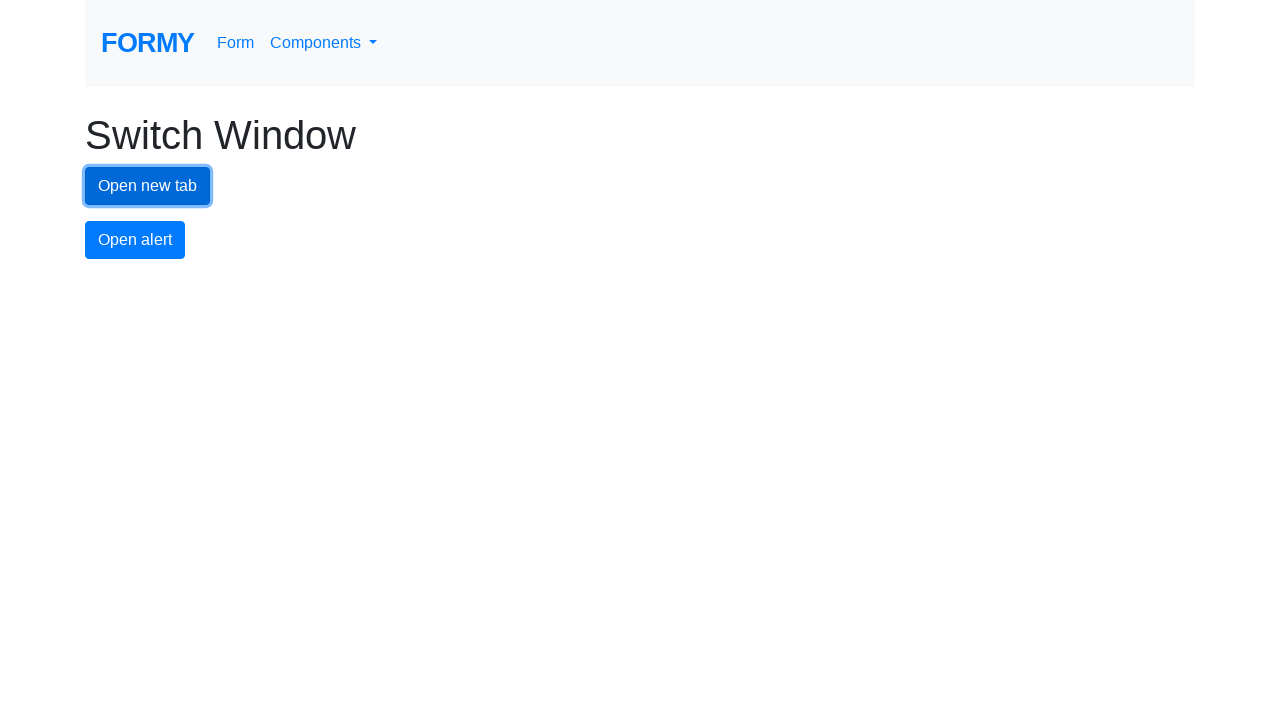

Brought page to front and cycled to next window
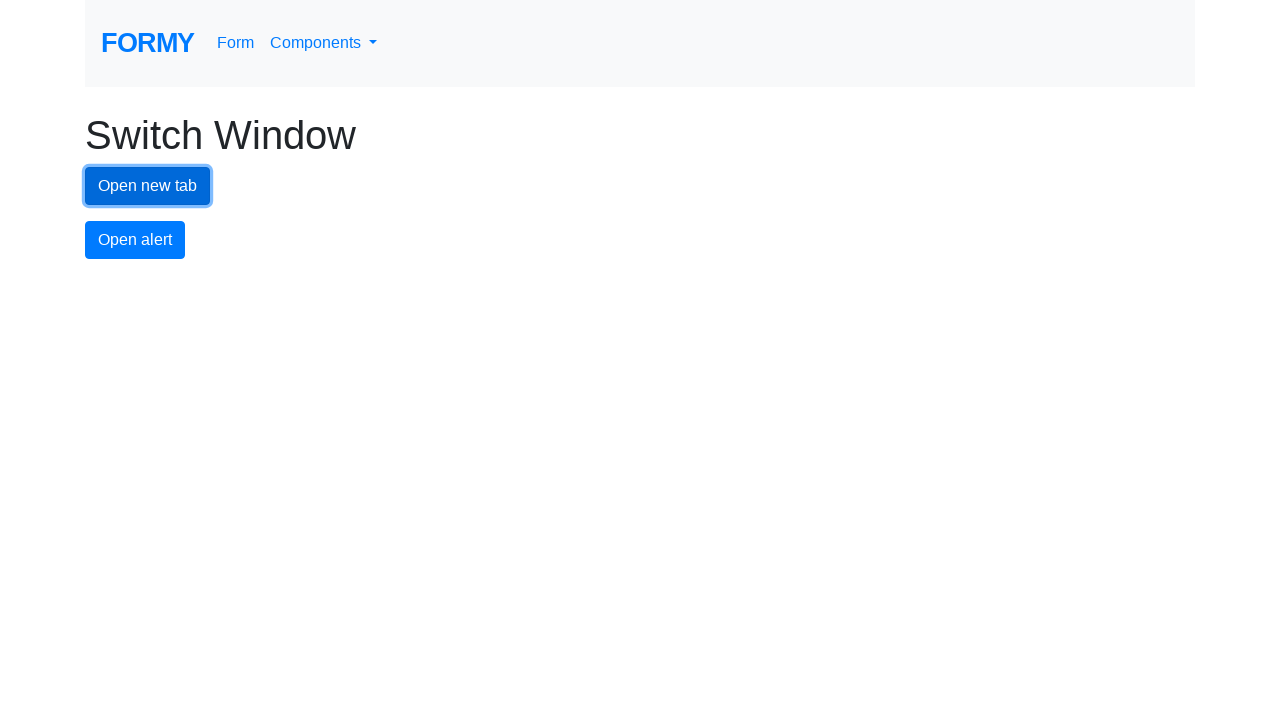

Brought page to front and cycled to next window
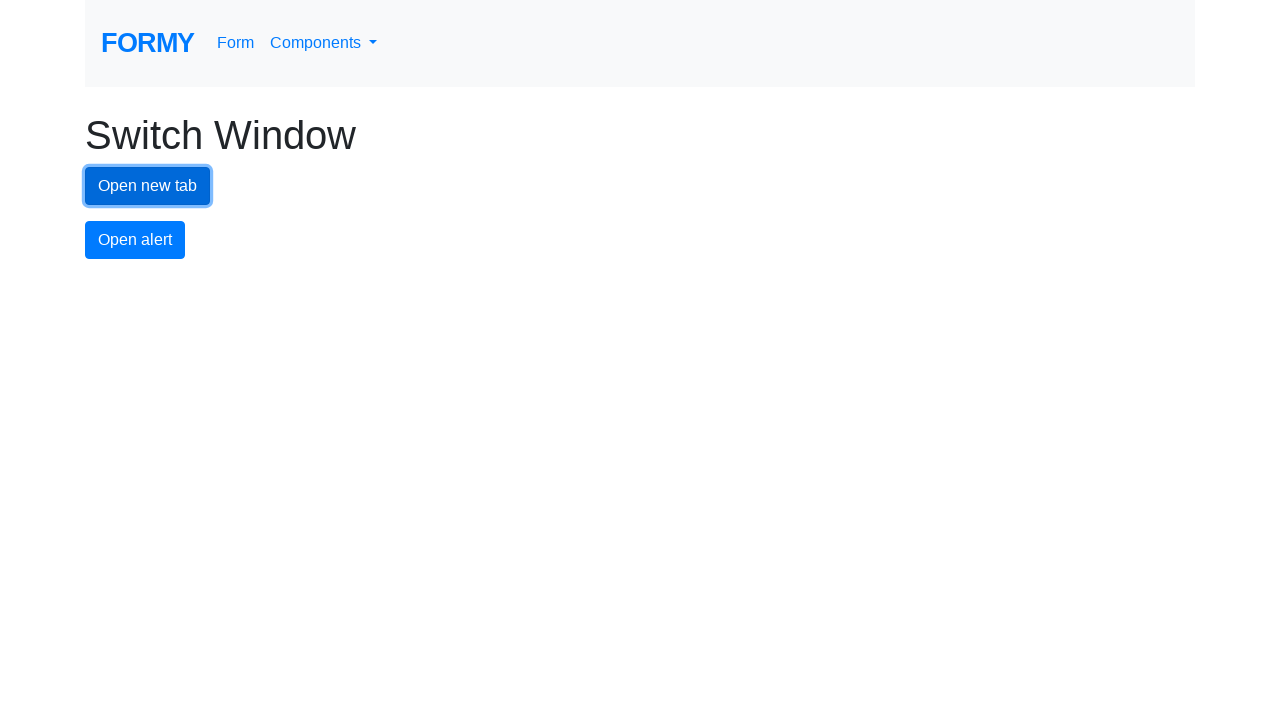

Switched back to original page
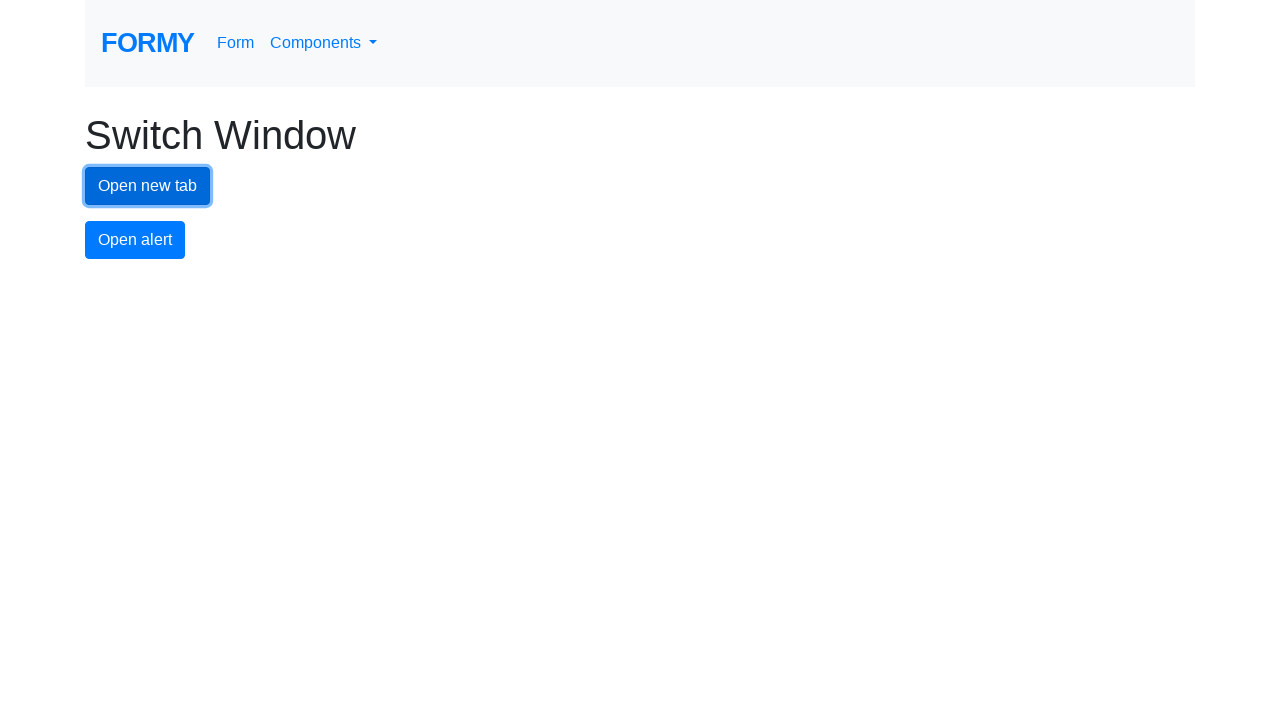

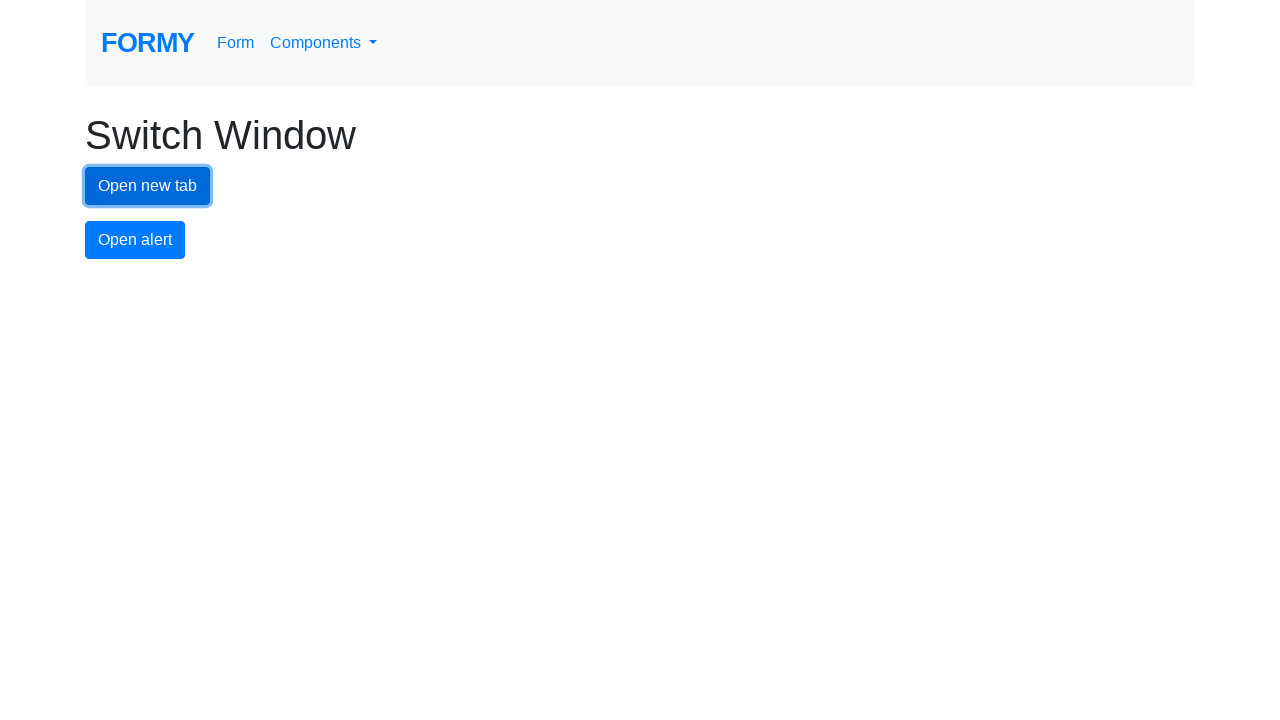